Tests the registration form by filling in username, email, phone, selecting gender from dropdown, clicking a radio button, checking a checkbox, selecting from a multi-select dropdown, and submitting the form

Starting URL: https://qavbox.github.io/demo/signup

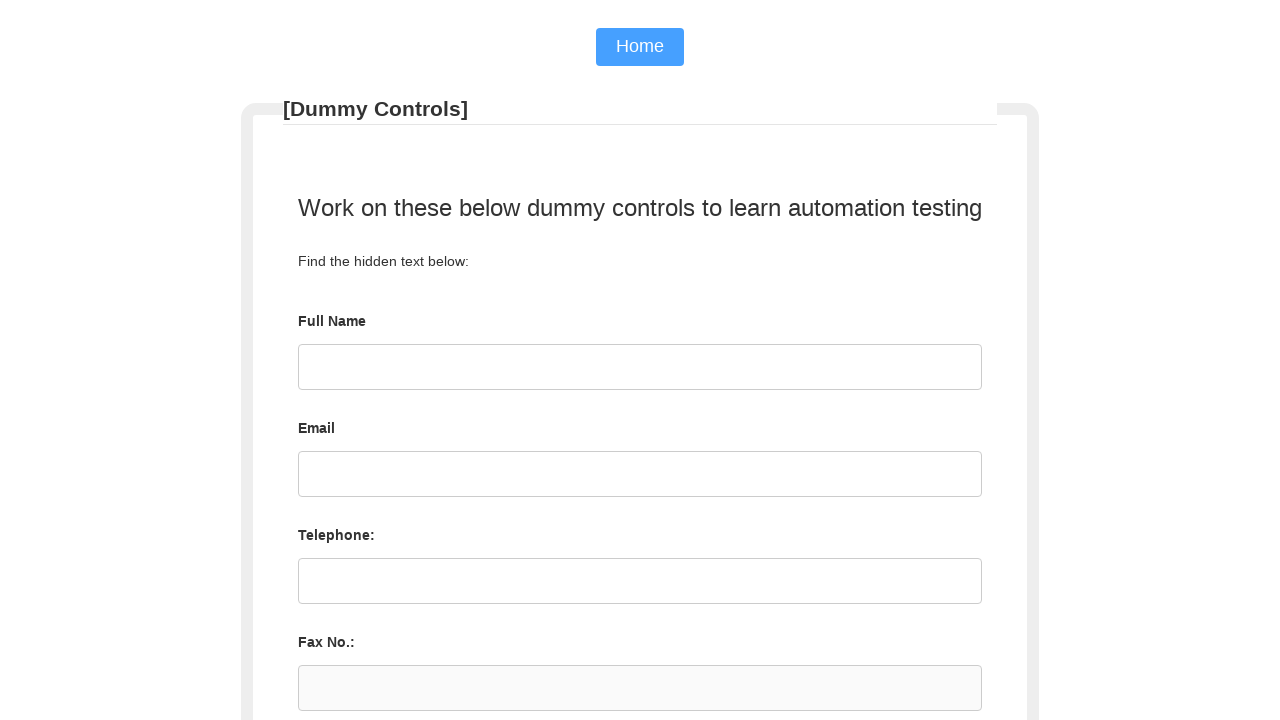

Filled username field with 'JohnDoe' on #username
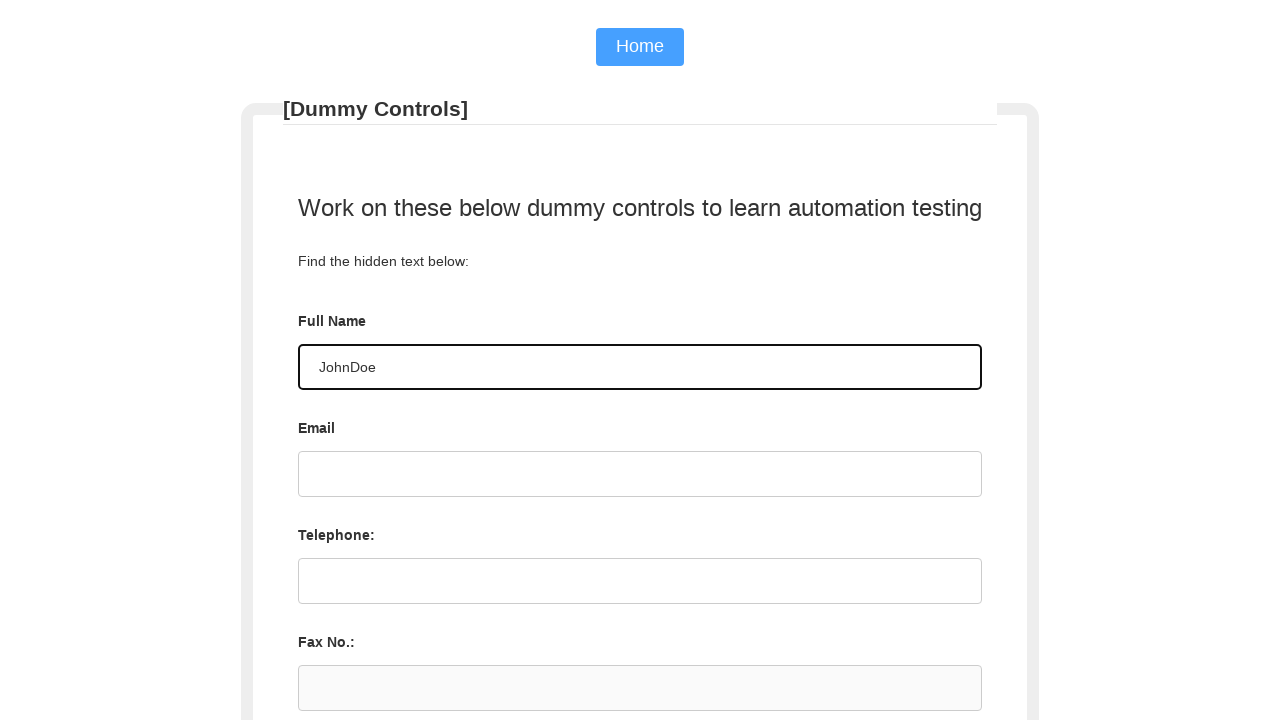

Filled email field with 'JohnDoe@gmail.com' on #email
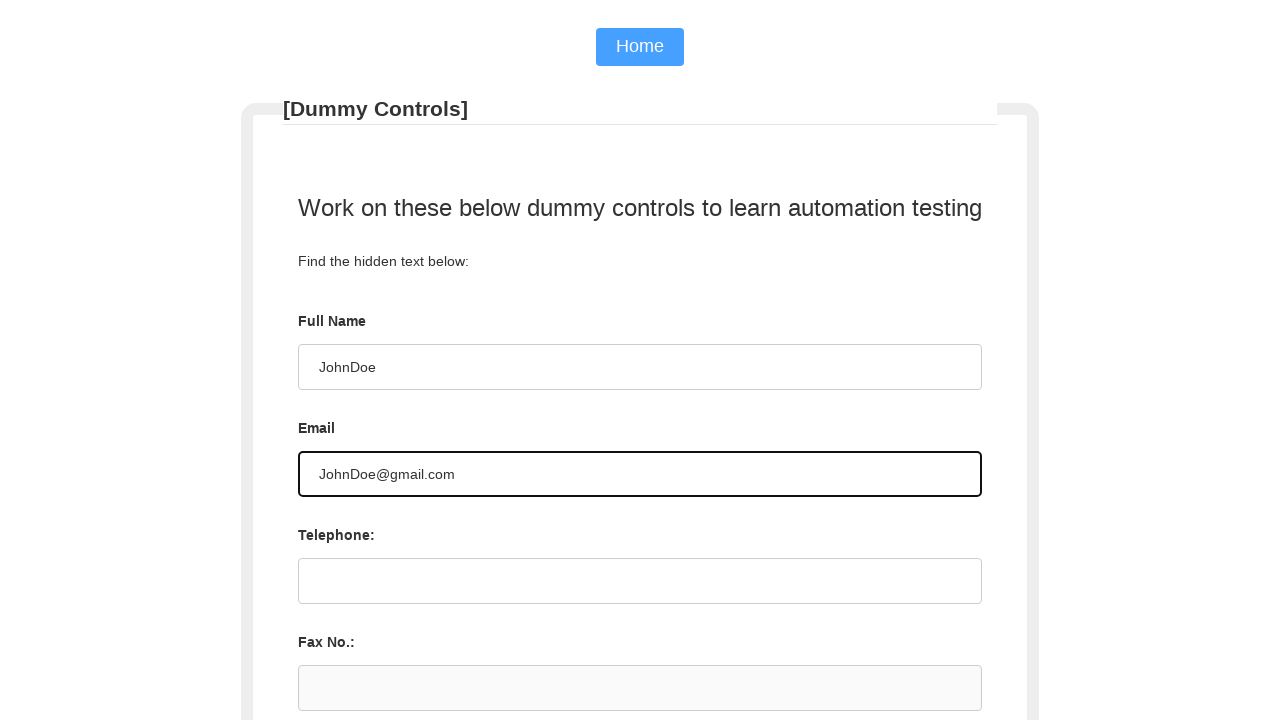

Filled phone field with '954-903-7336' on #tel
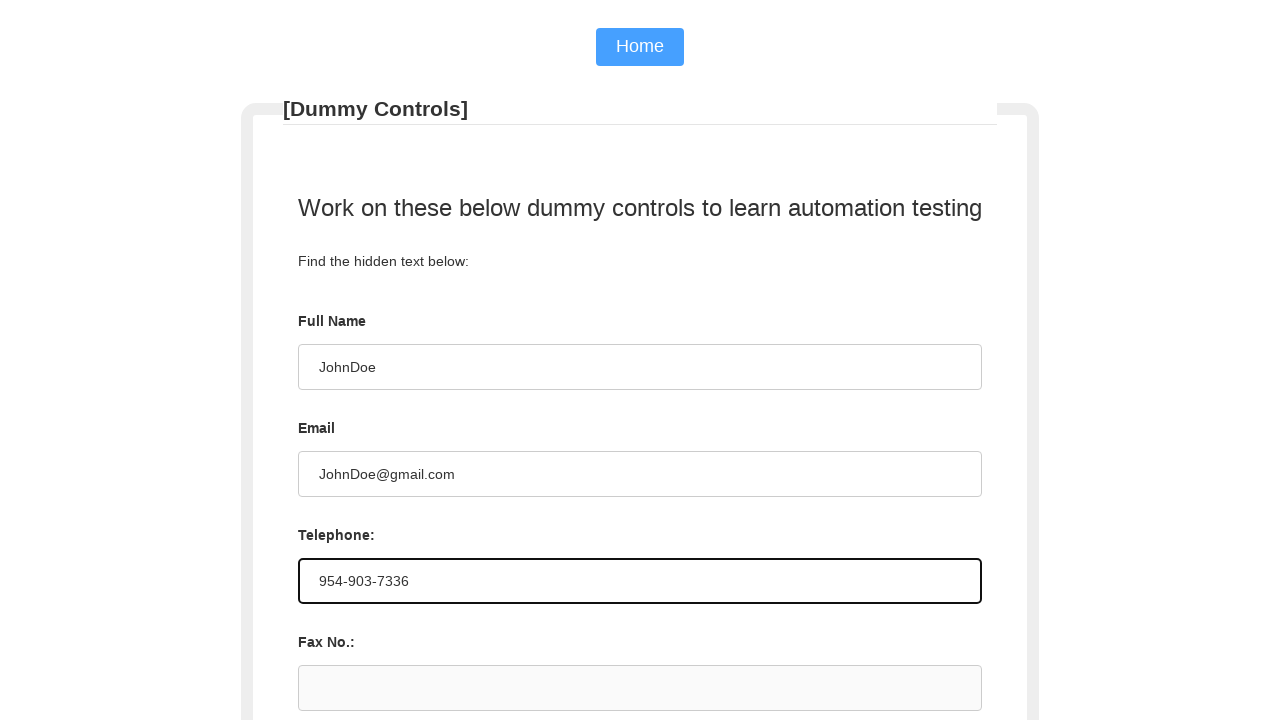

Selected 'Male' from gender dropdown on select[name='sgender']
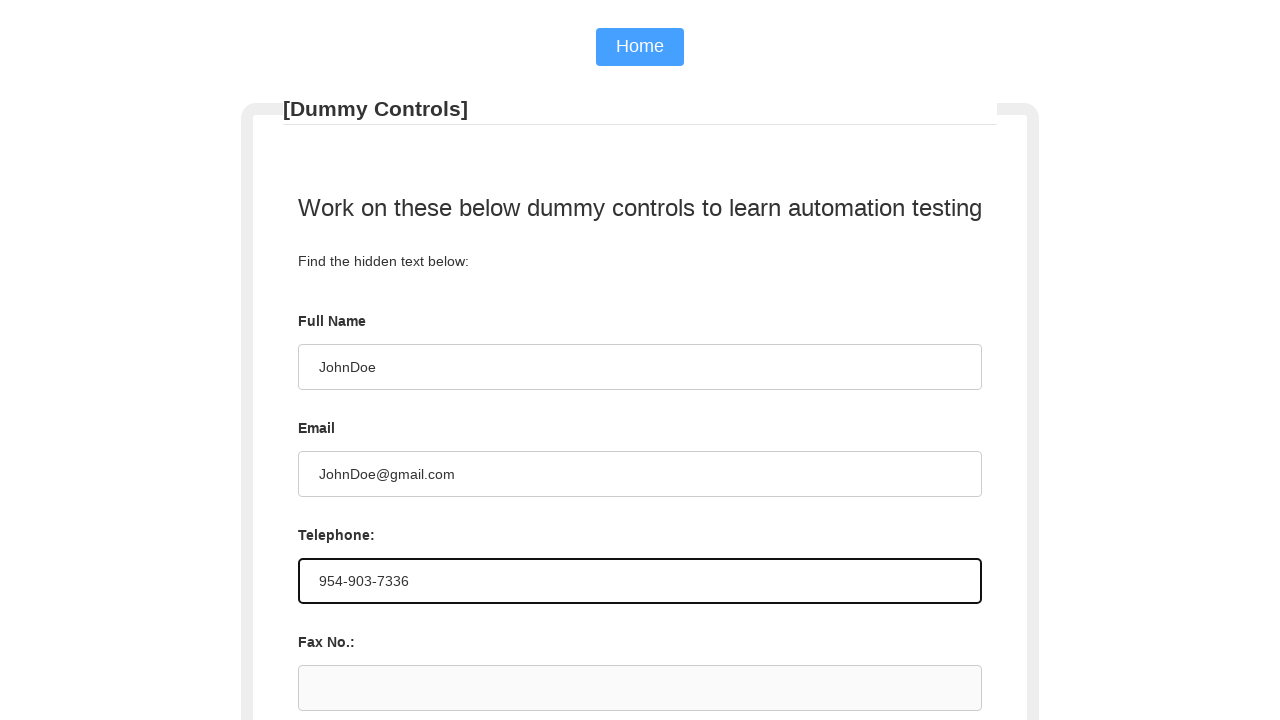

Clicked radio button with value 'three' at (498, 361) on input[value='three']
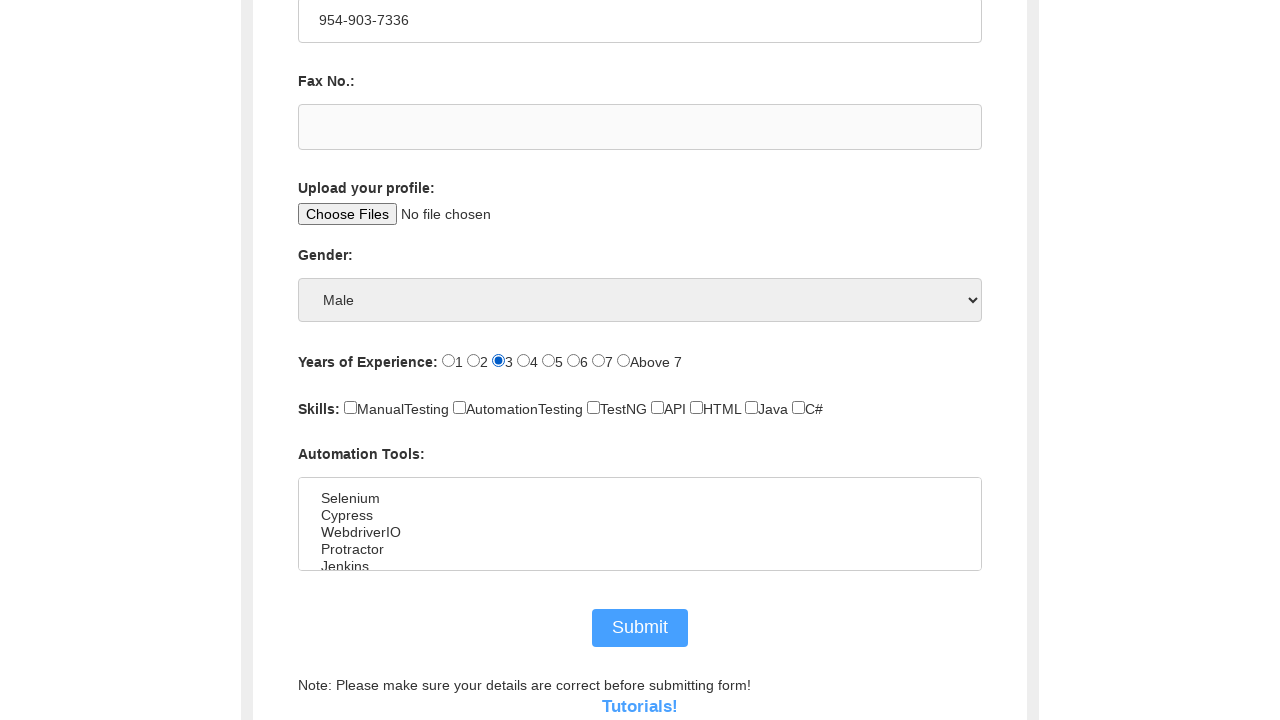

Checked the checkbox at (350, 408) on #ip
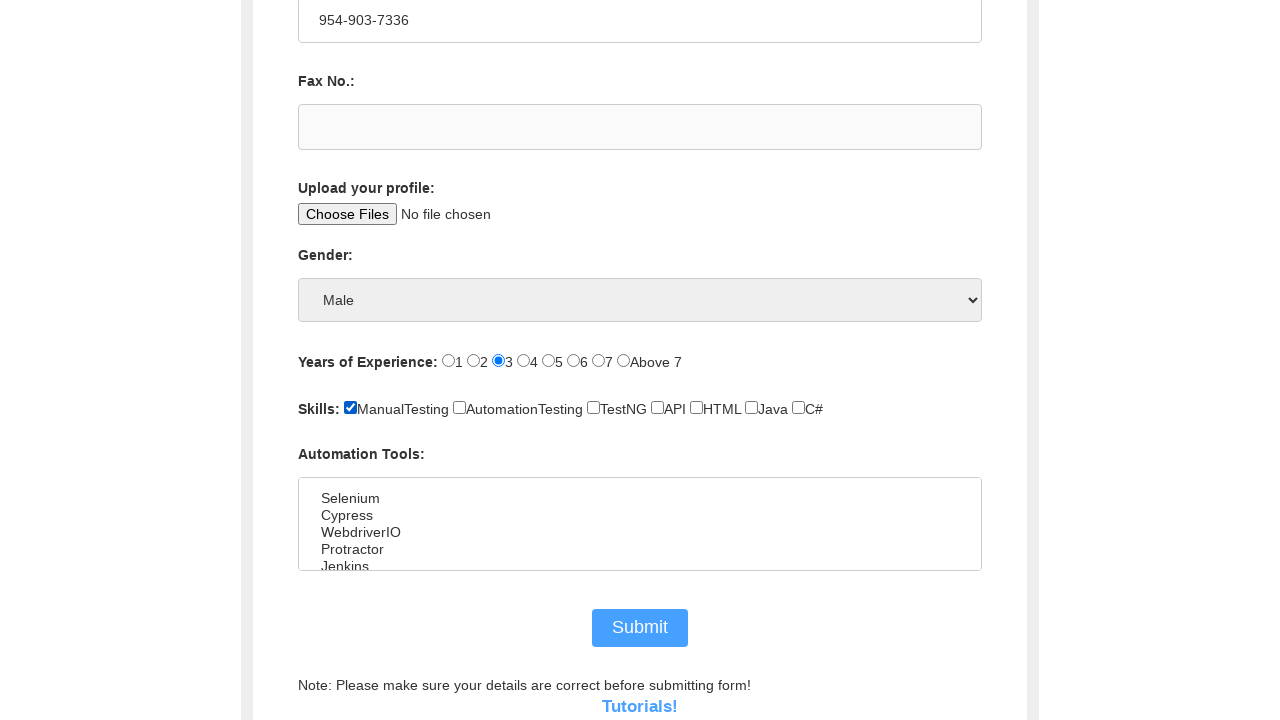

Selected 'Selenium' from multi-select dropdown on #tools
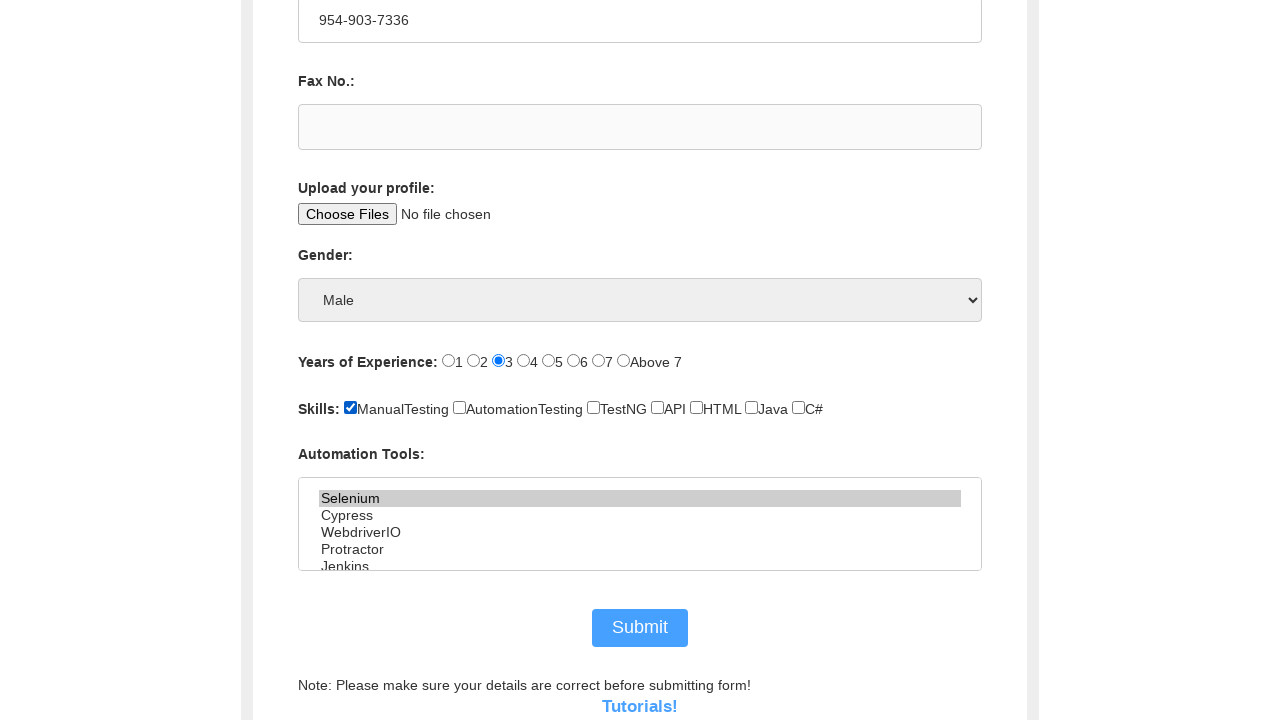

Clicked submit button to submit the registration form at (640, 628) on #submit
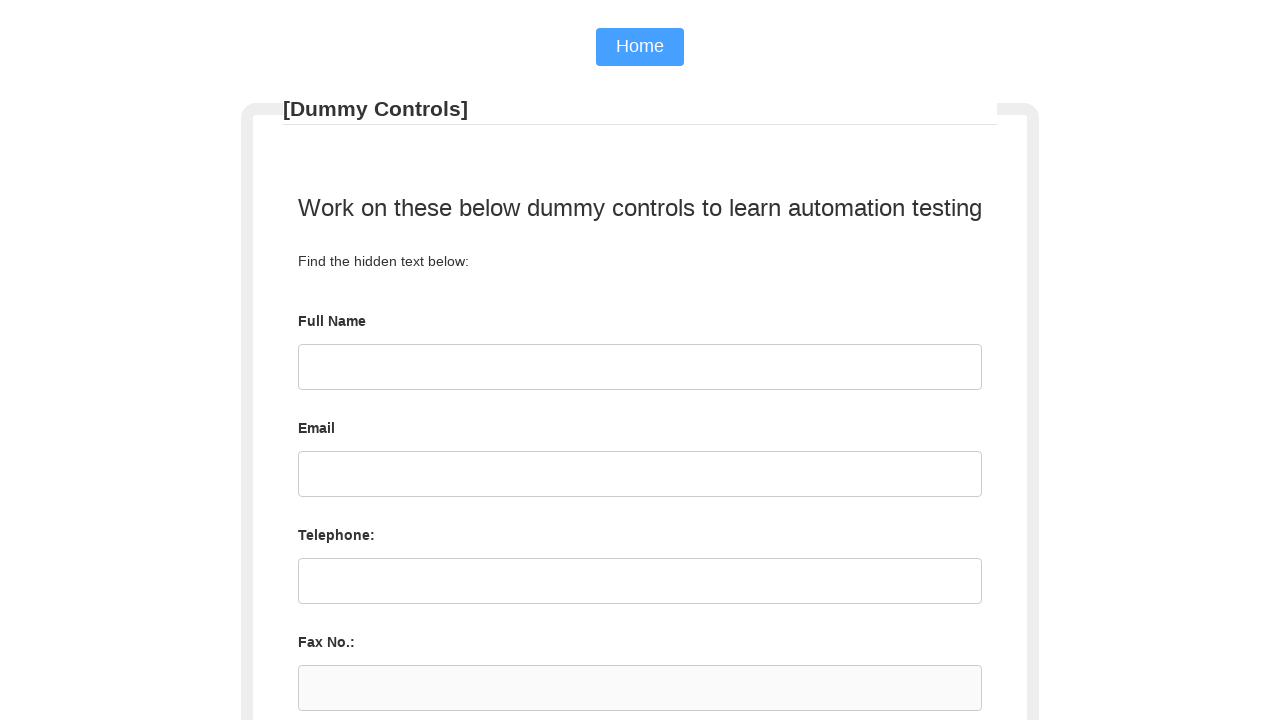

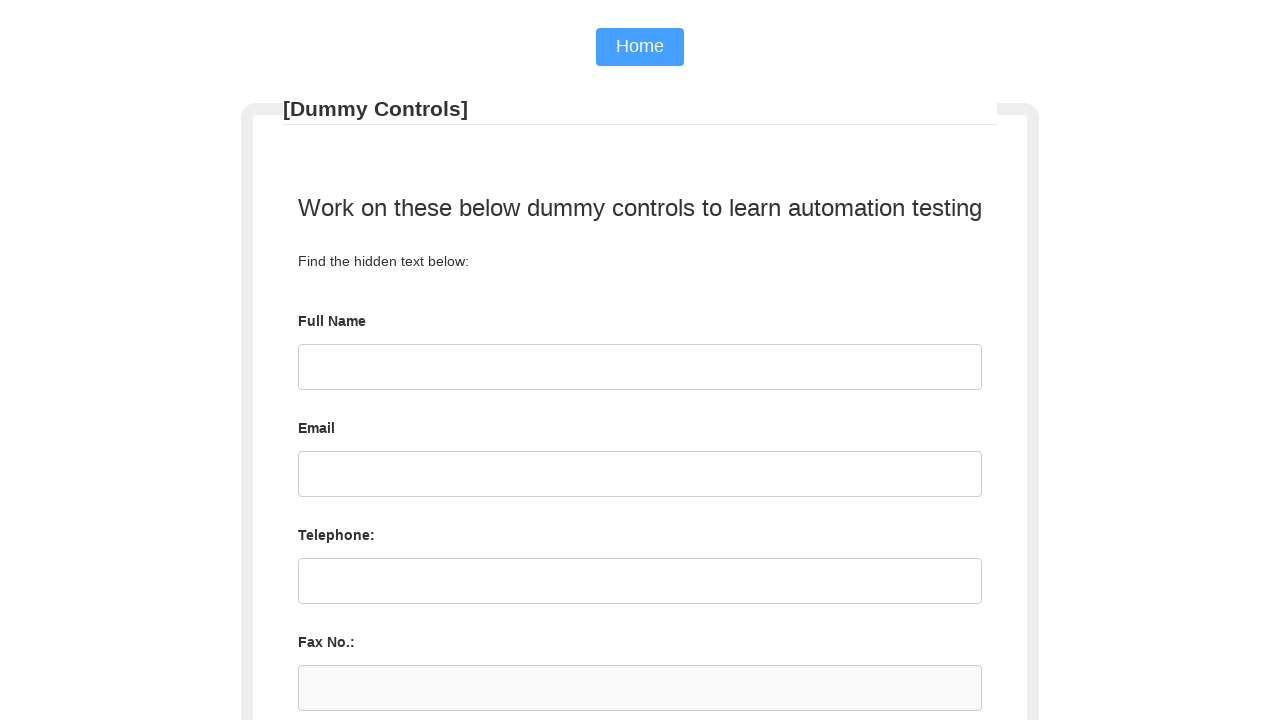